Tests the search functionality on TutorialsPoint website by entering a search query into the input field

Starting URL: https://www.tutorialspoint.com/index.htm

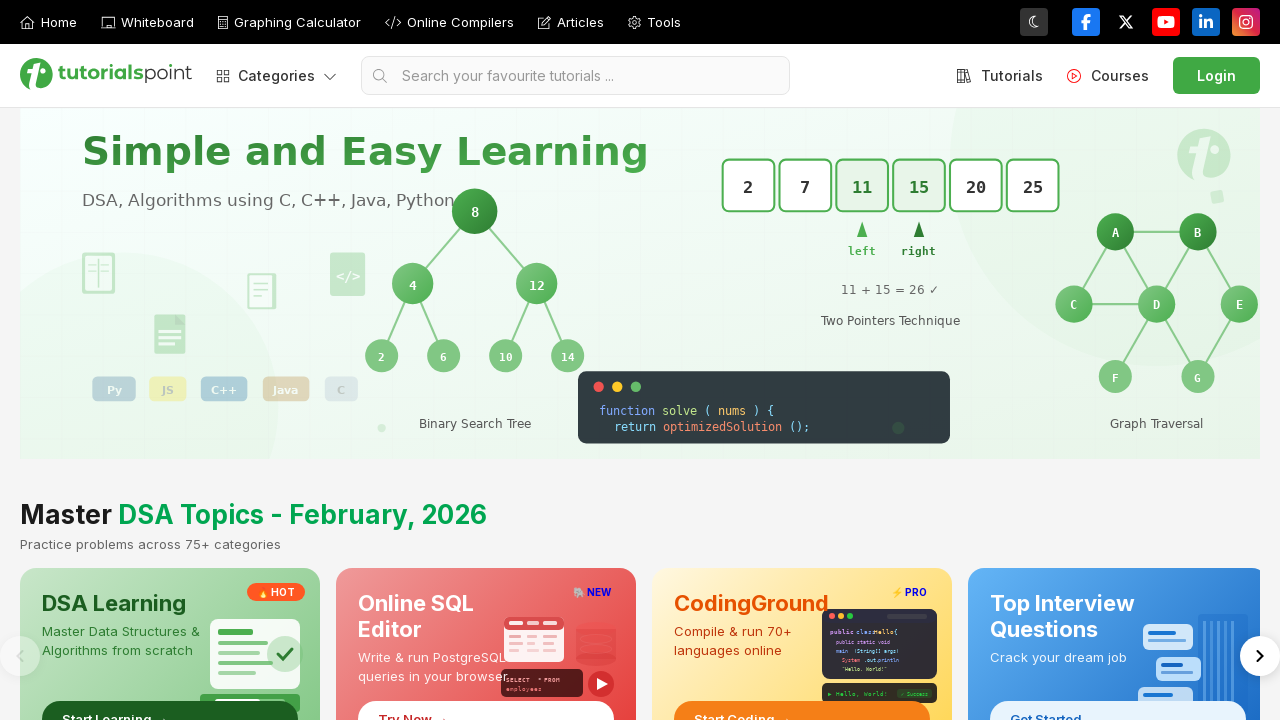

Filled search input field with 'Selenium Python' on input
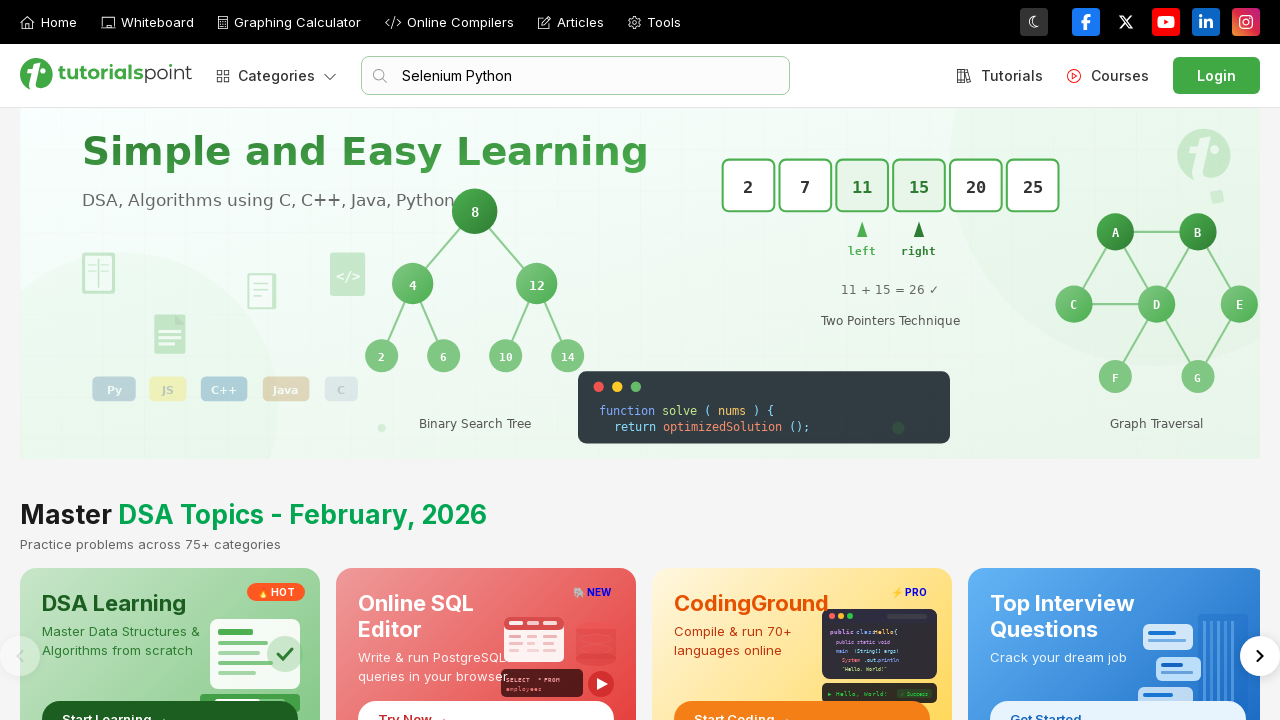

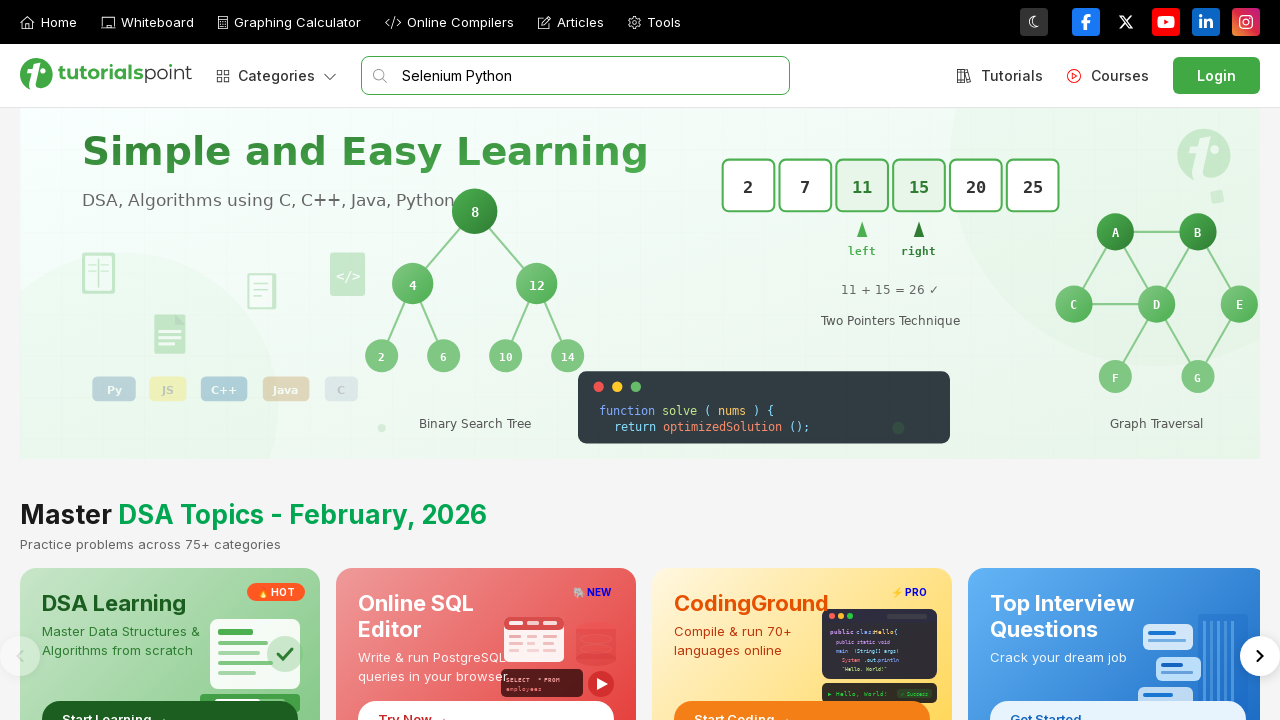